Tests simple JavaScript alert handling by clicking a button that triggers an alert, accepting it, and verifying the result message

Starting URL: https://the-internet.herokuapp.com/javascript_alerts

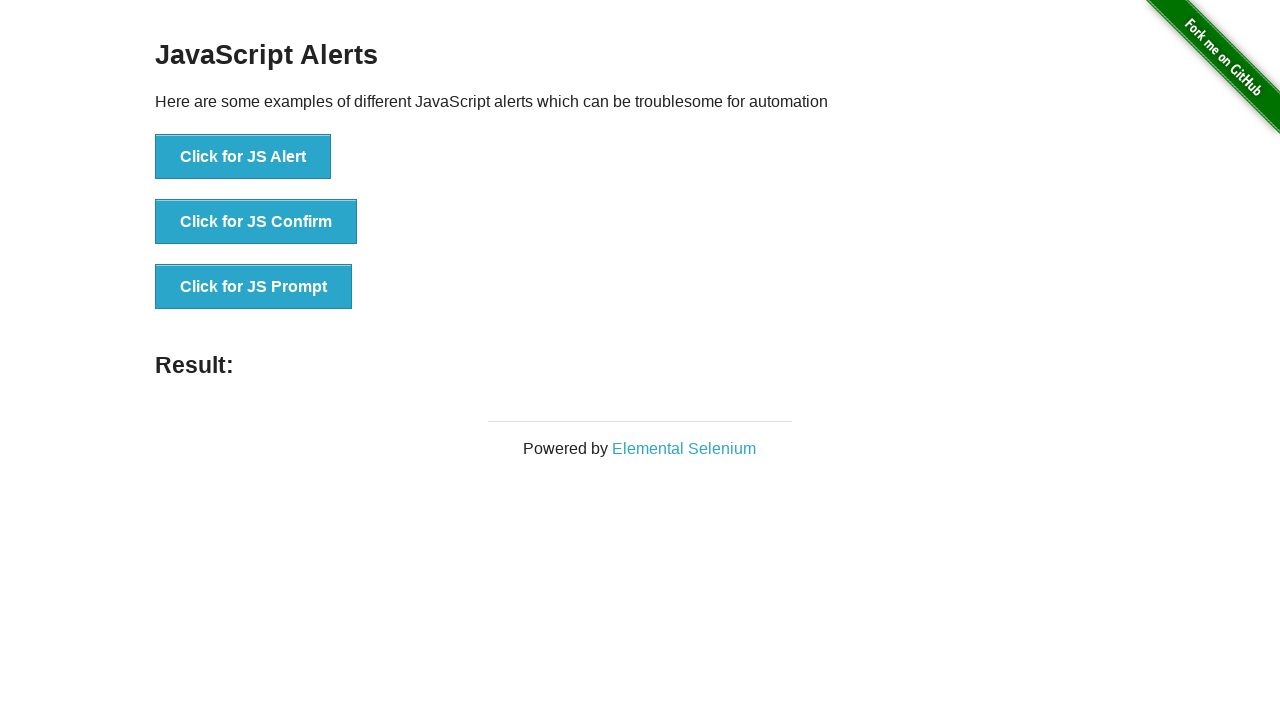

Set up dialog handler to accept JavaScript alerts
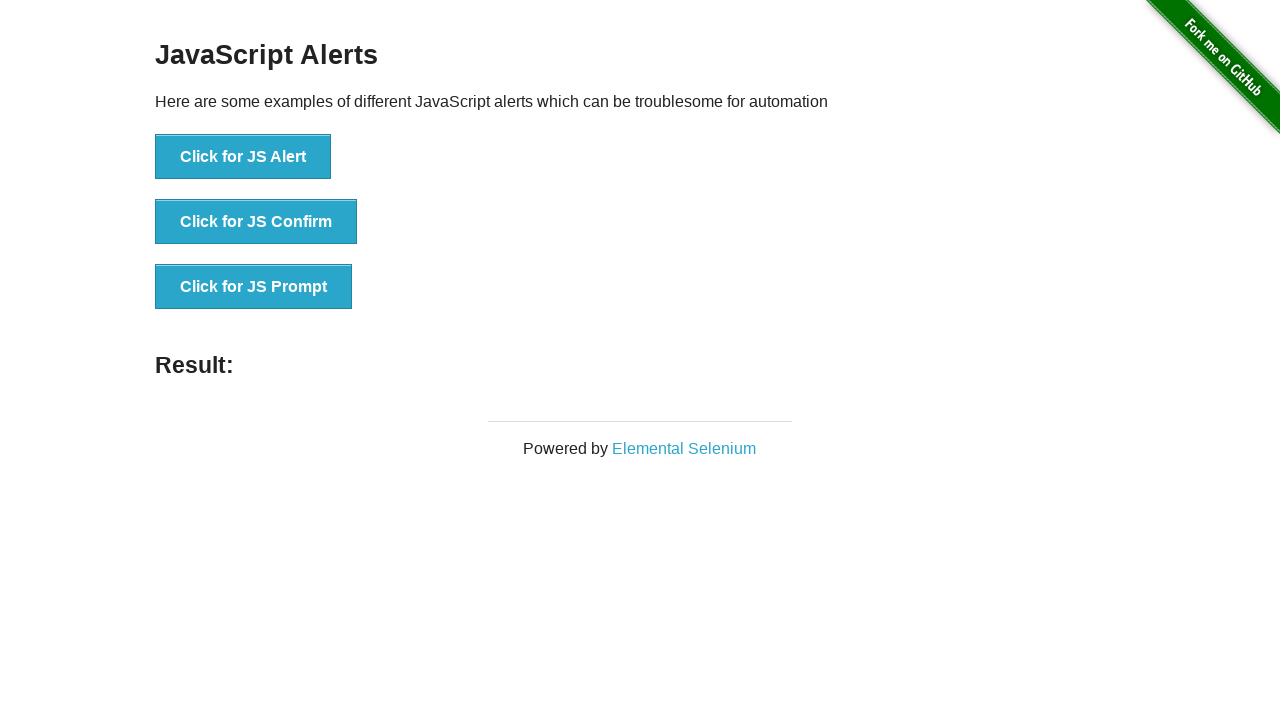

Clicked the JS Alert button at (243, 157) on button[onclick='jsAlert()']
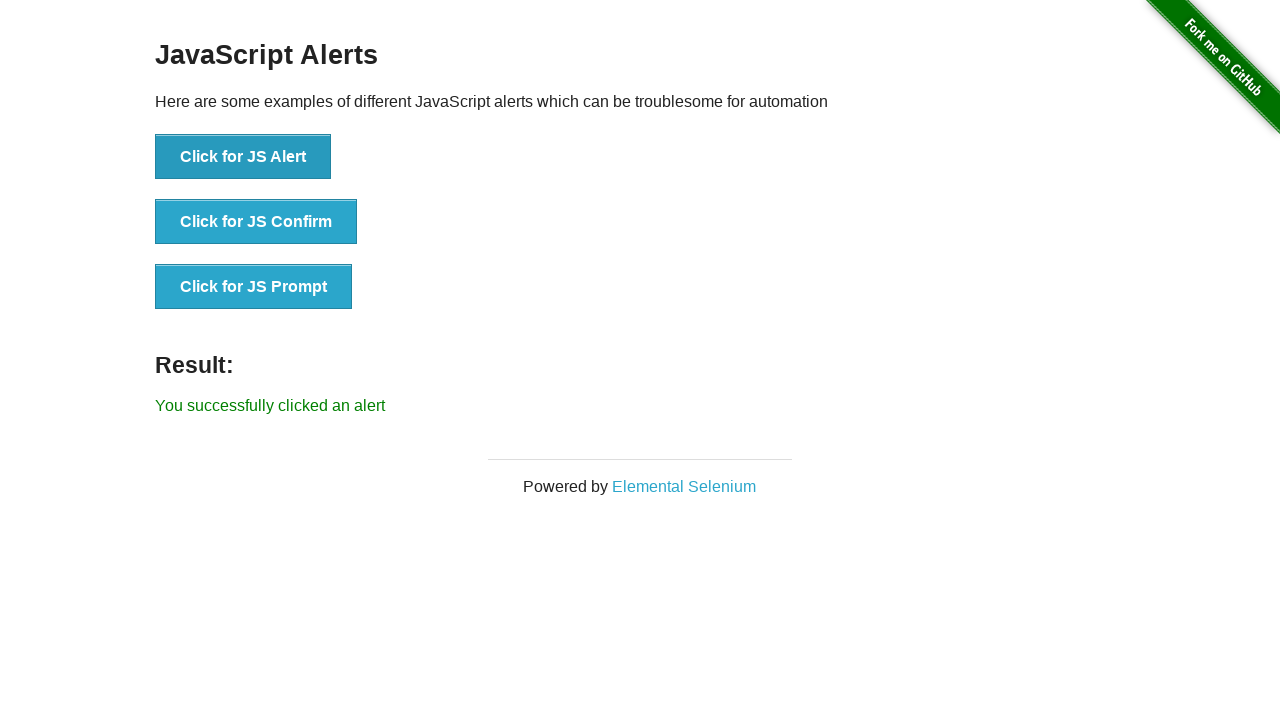

Result message element appeared
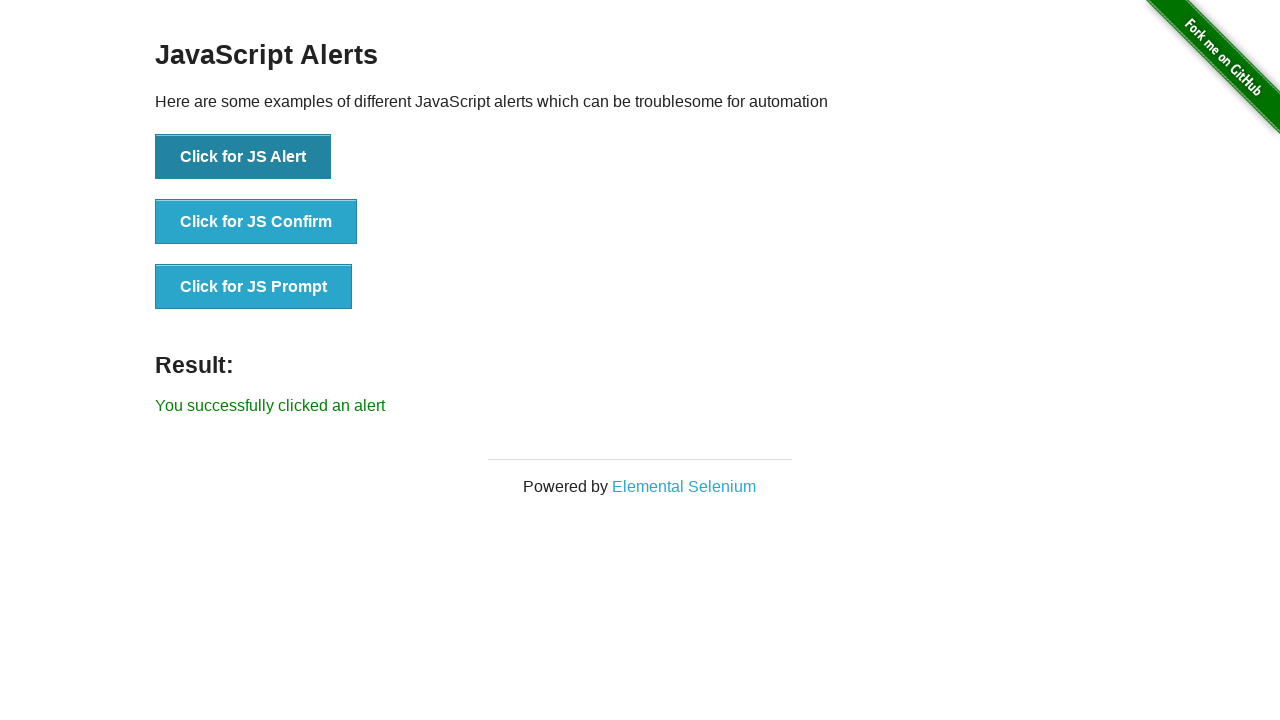

Verified result message: 'You successfully clicked an alert'
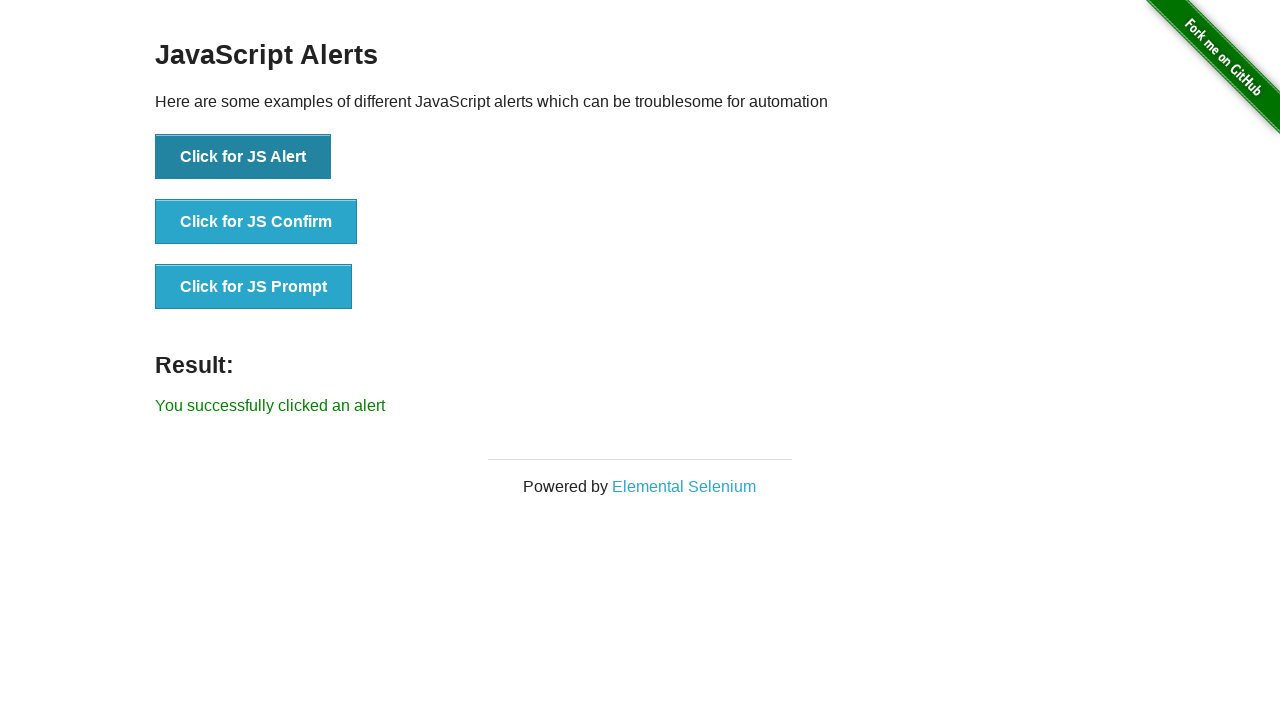

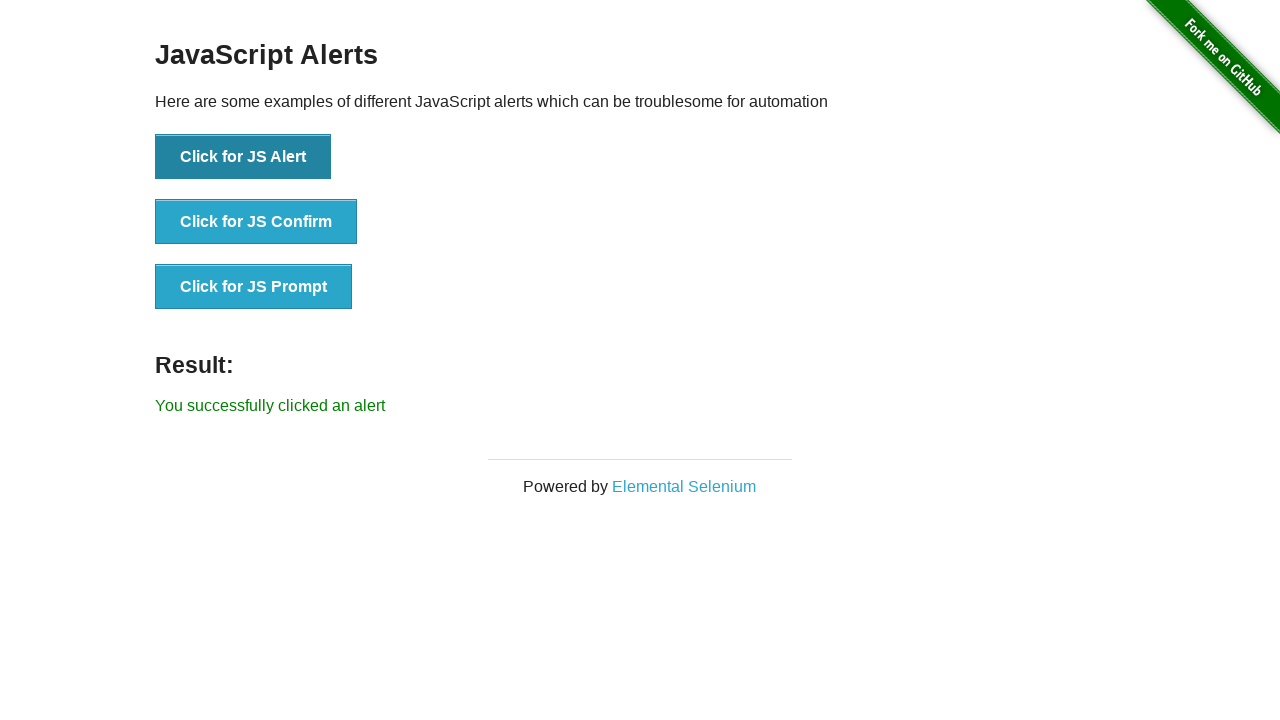